Tests right-click context menu functionality and interaction with menu items

Starting URL: https://swisnl.github.io/jQuery-contextMenu/demo.html

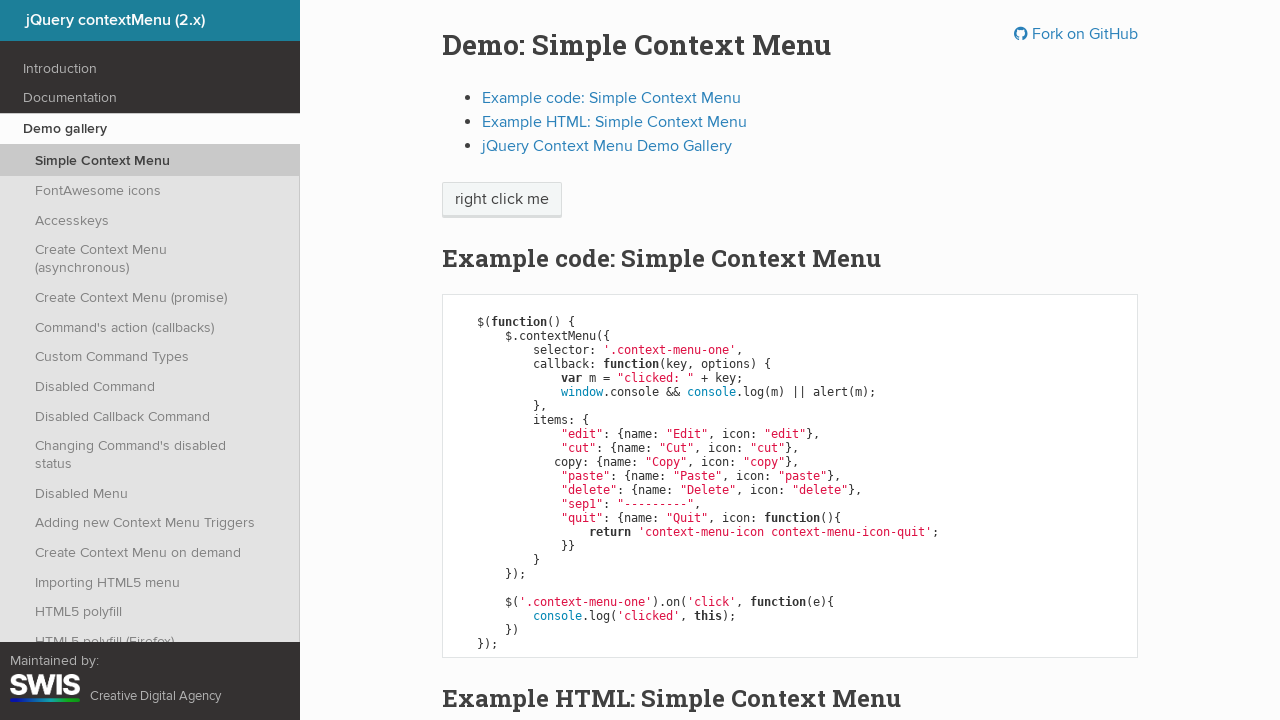

Located the 'right click me' element
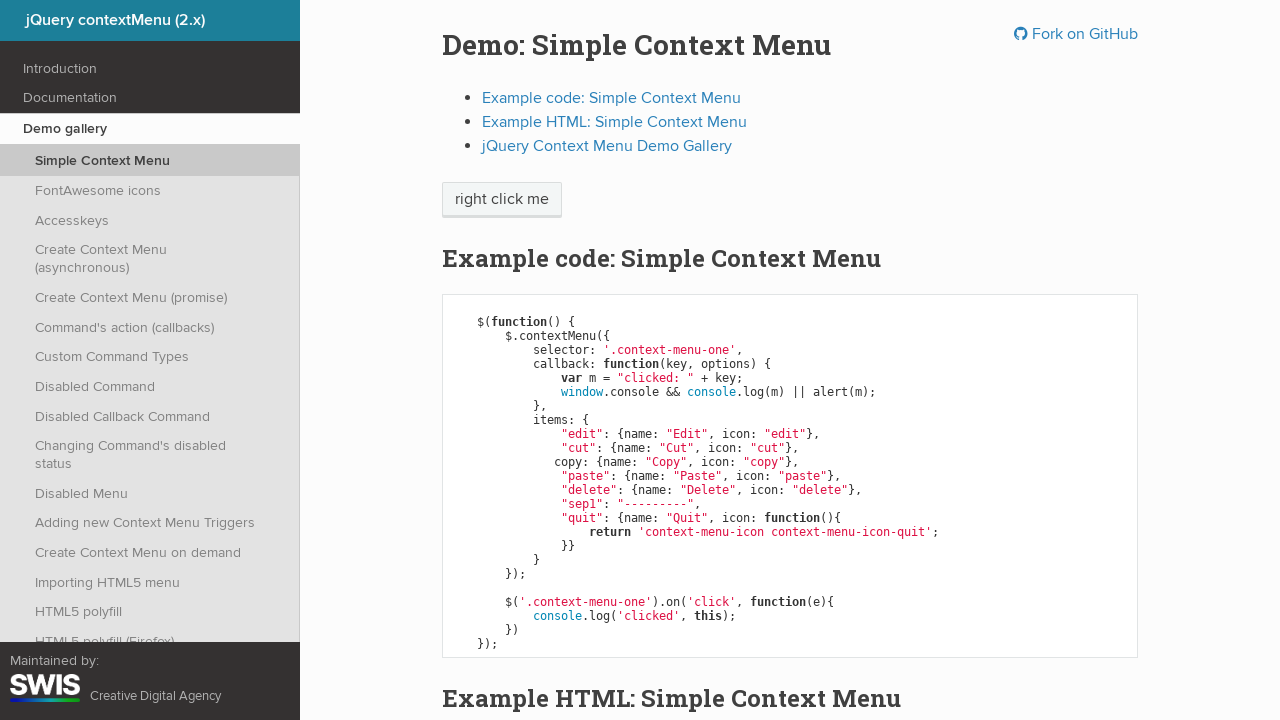

Right-clicked the element to open context menu at (502, 200) on xpath=//span[text()='right click me']
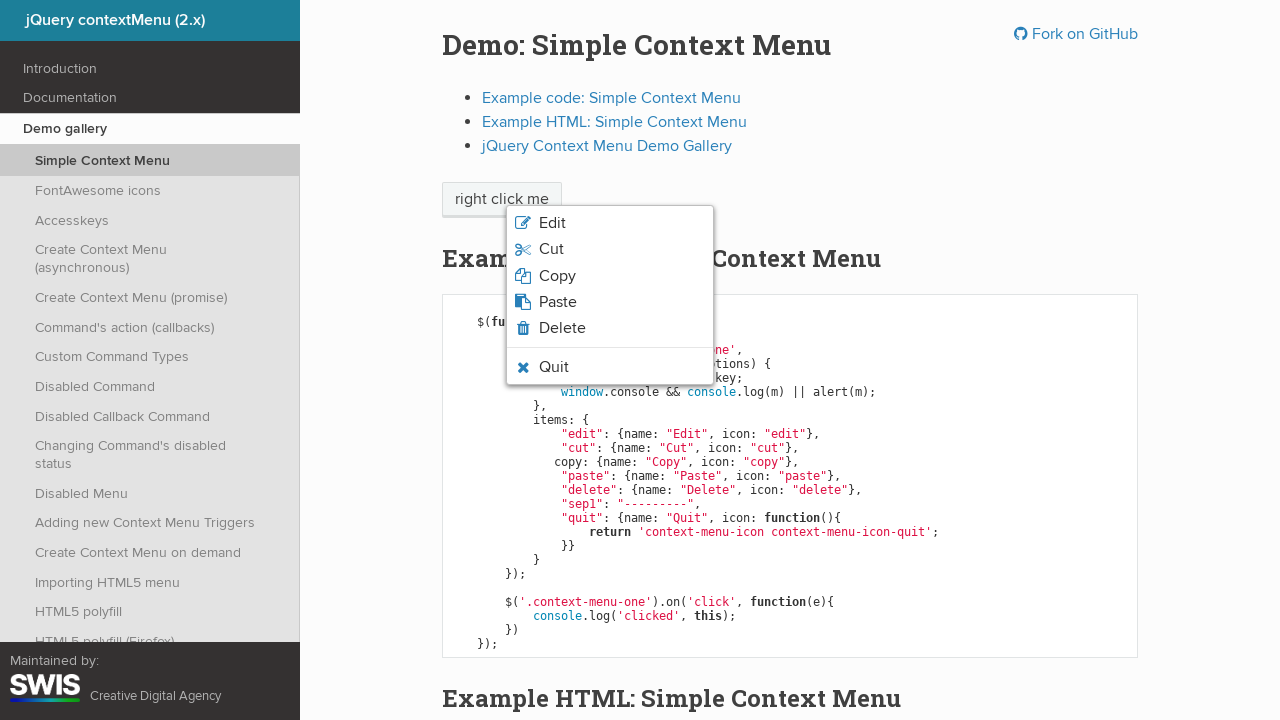

Located the 'Edit' menu item in context menu
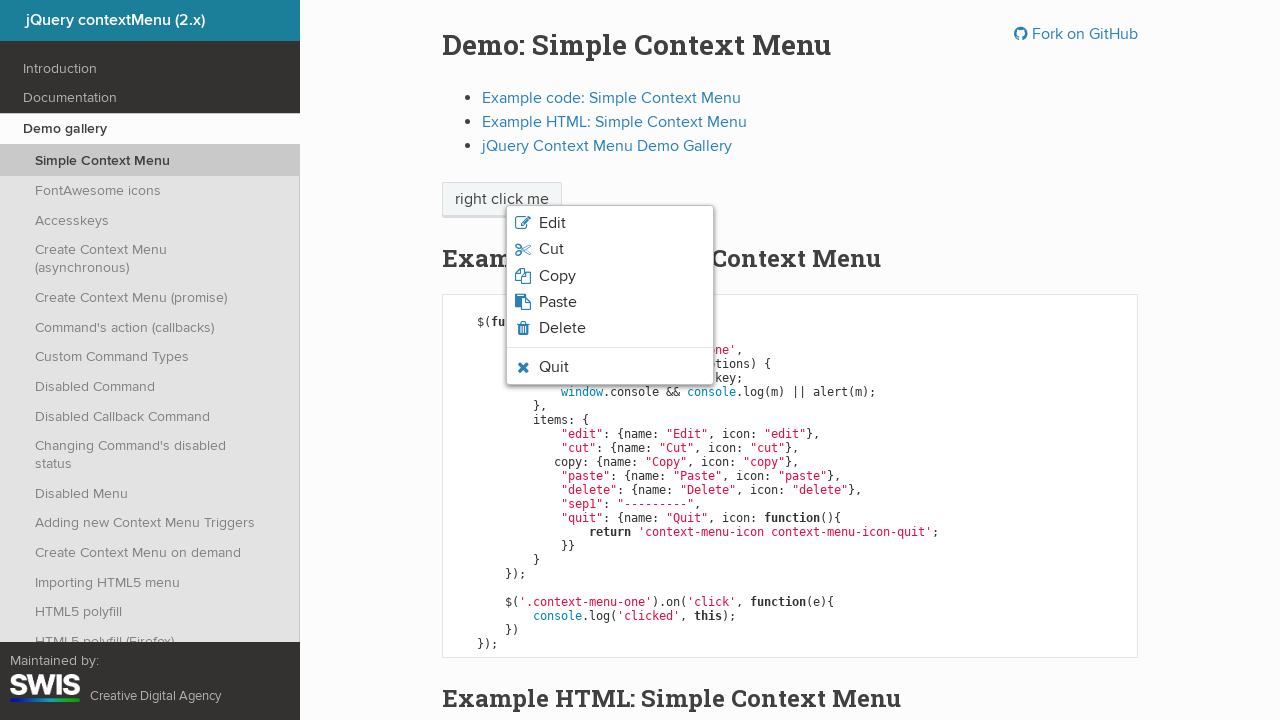

Clicked the 'Edit' menu item at (552, 223) on xpath=//li[contains(@class, 'context-menu-item')]/span[text()='Edit']
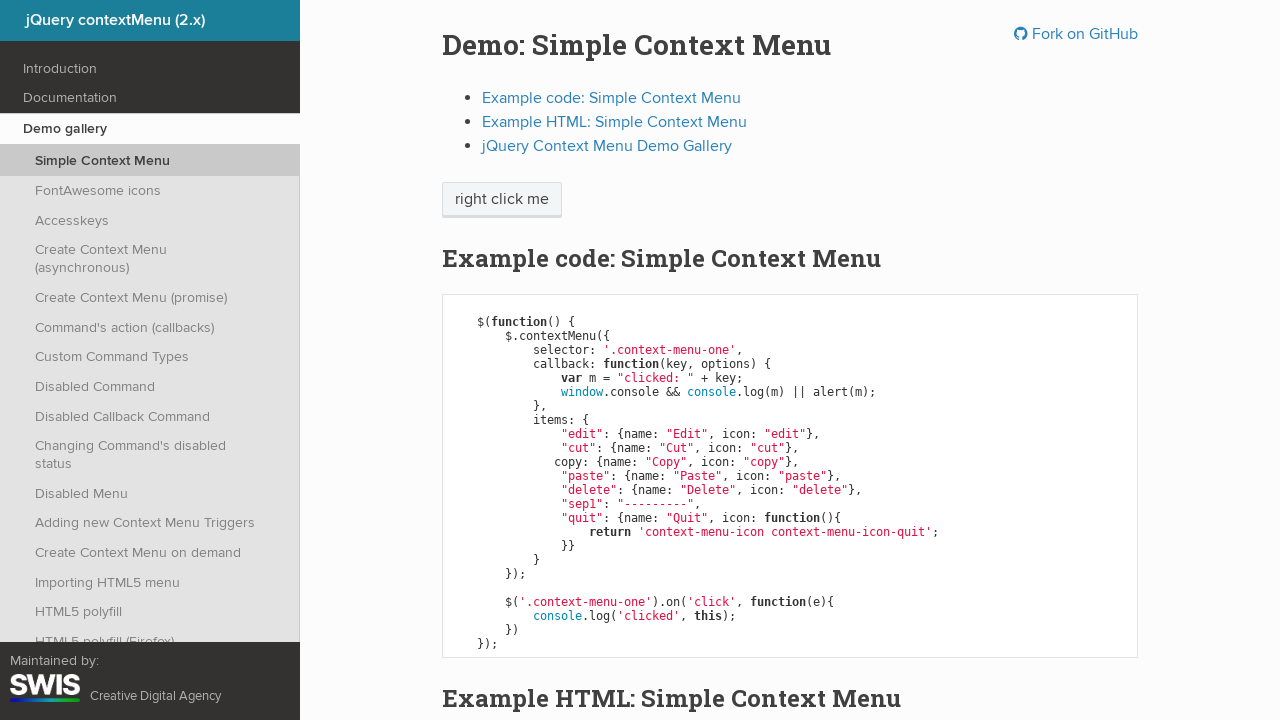

Set up dialog handler to accept alerts
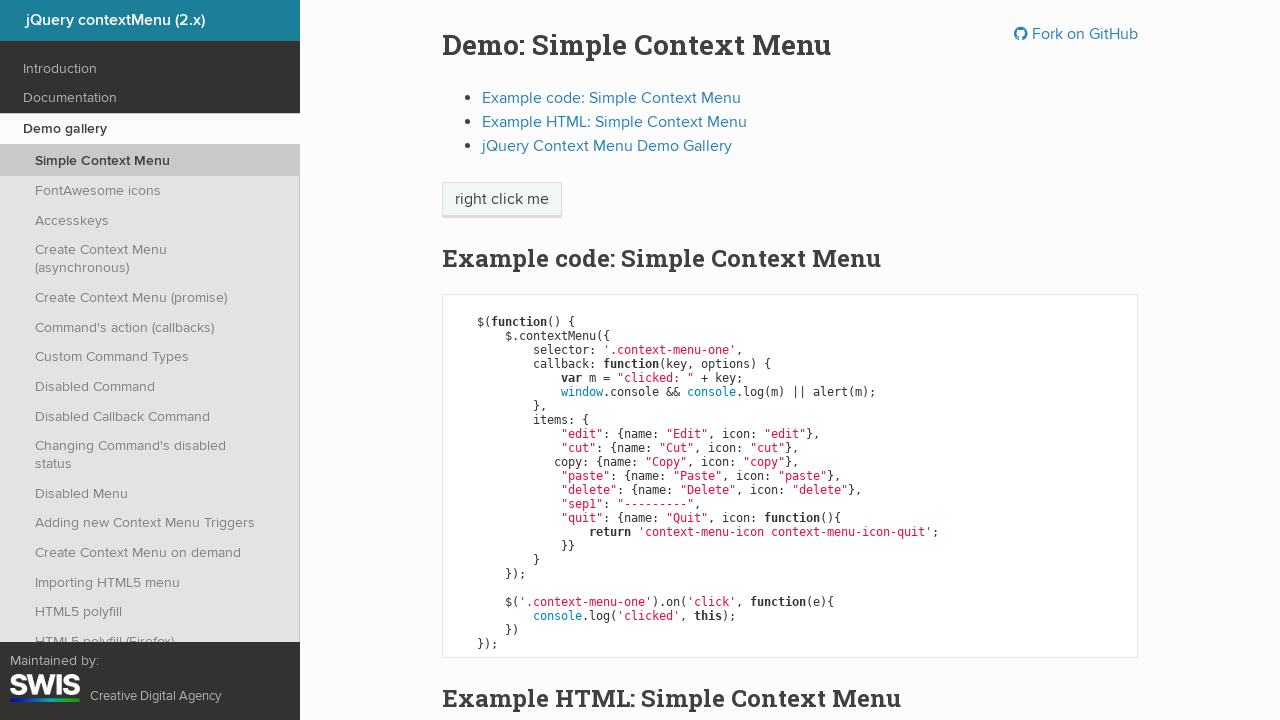

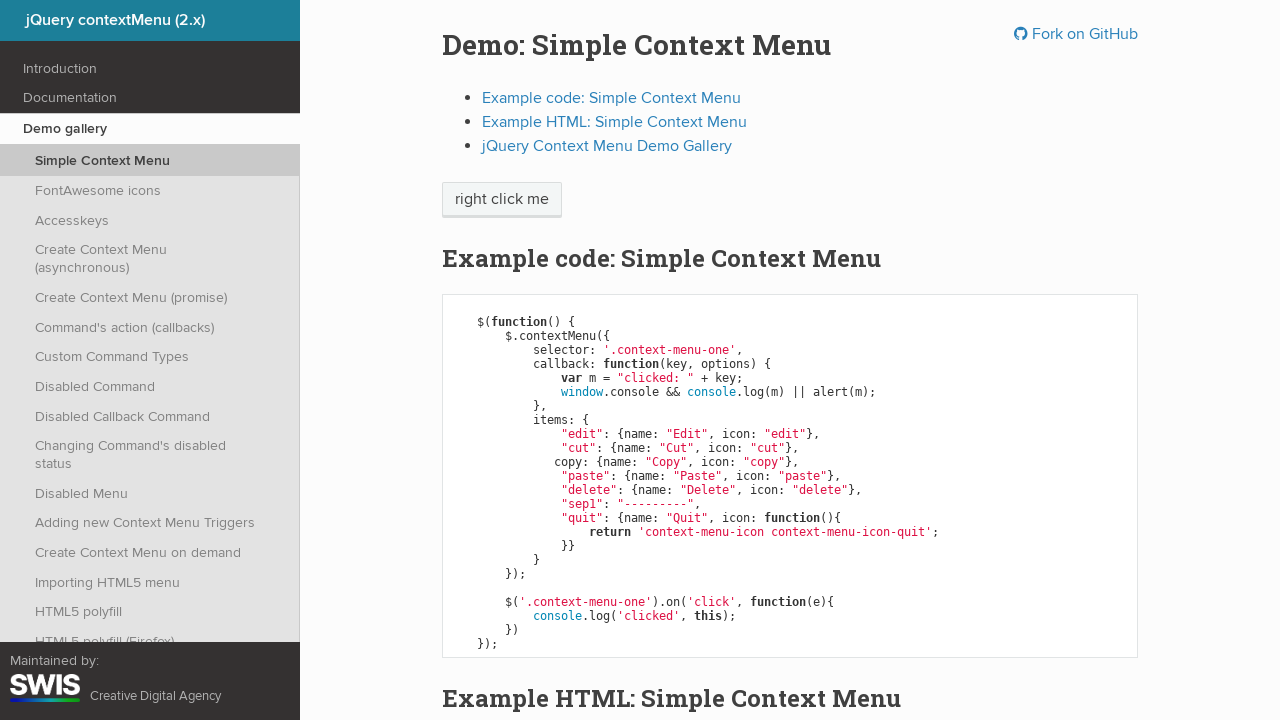